Tests an e-commerce site by searching for products, adding them to cart, and applying a promo code at checkout

Starting URL: https://rahulshettyacademy.com/seleniumPractise/#/

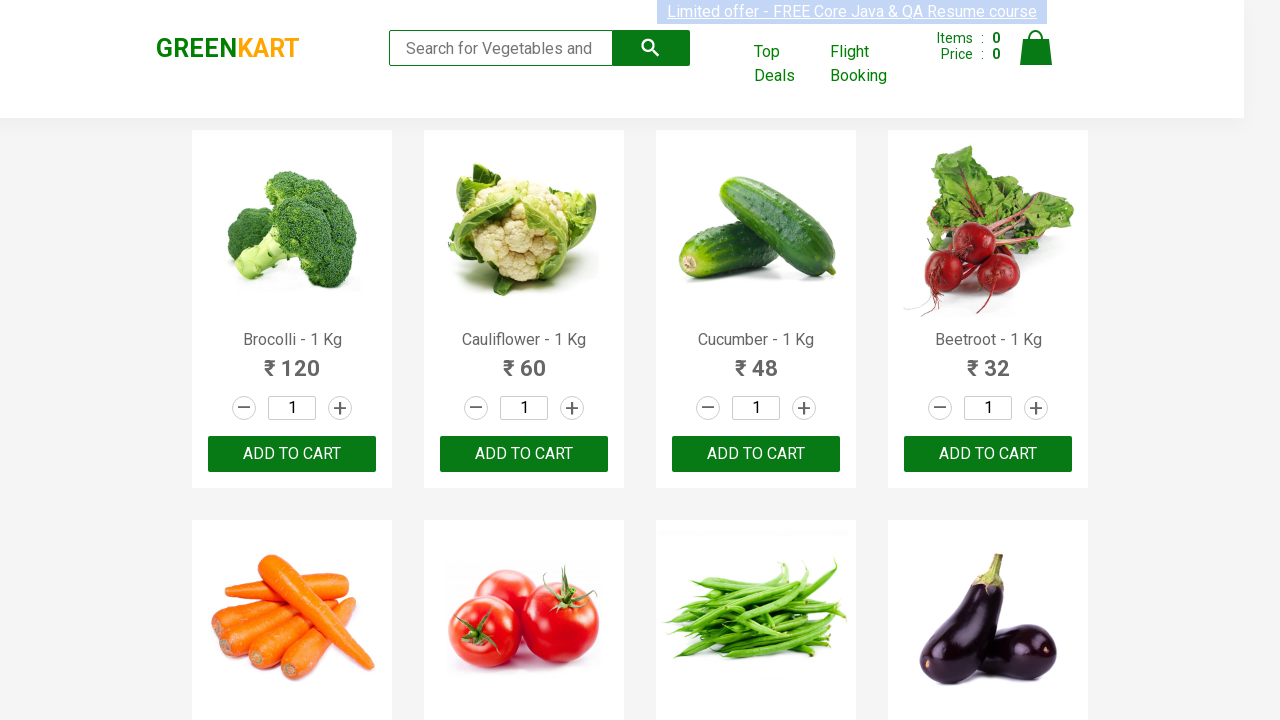

Filled search field with 'ber' on [class="search-keyword"]
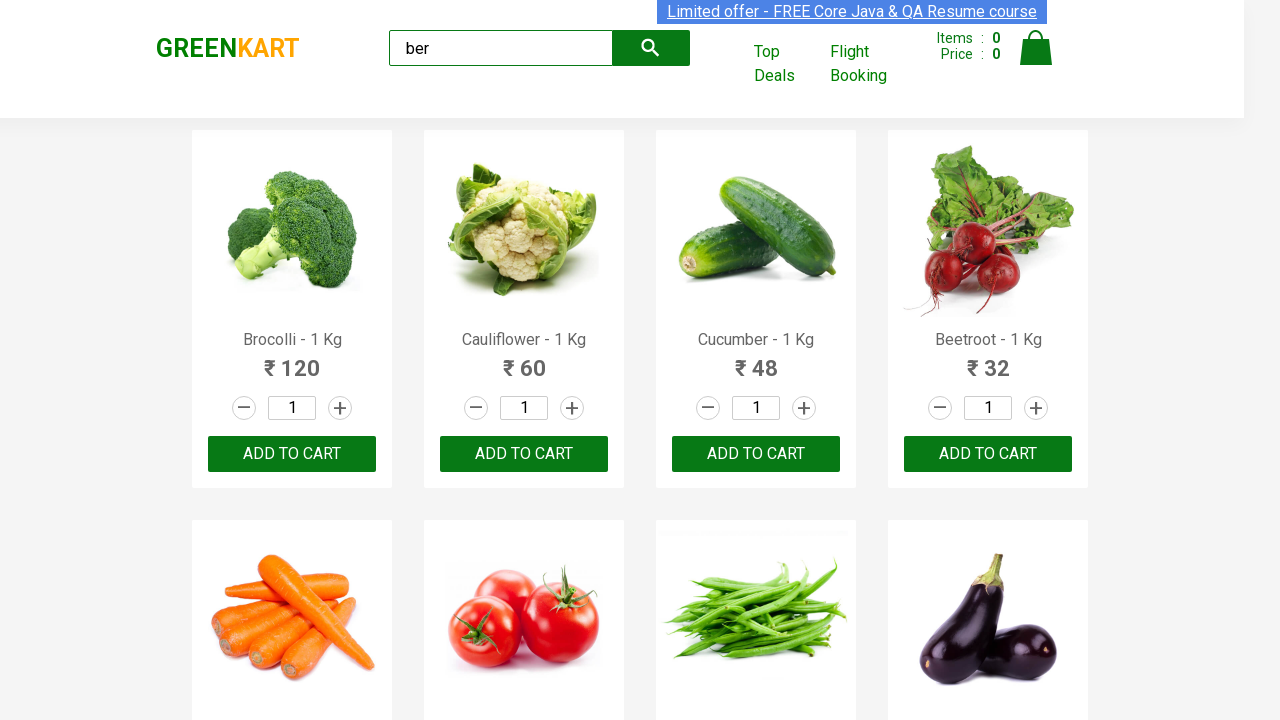

Clicked search button to find products at (651, 48) on .search-button
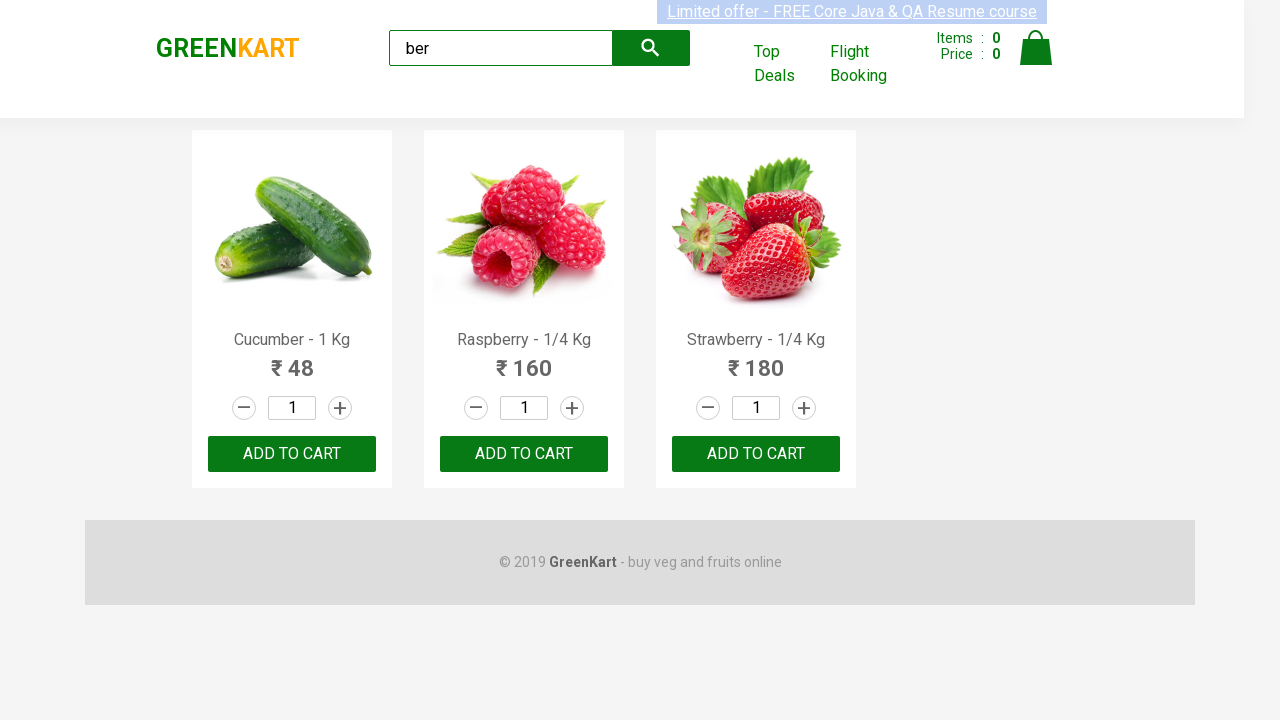

Waited 4 seconds for products to load
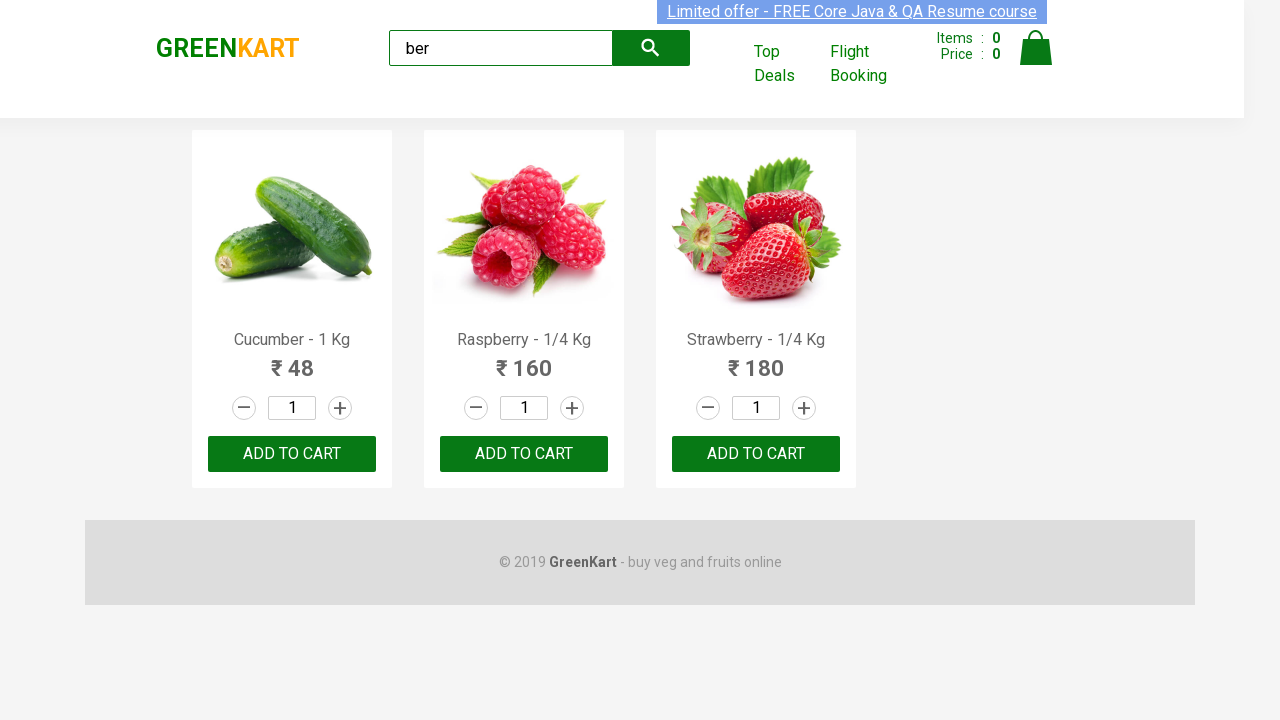

Verified 3 products found containing 'ber'
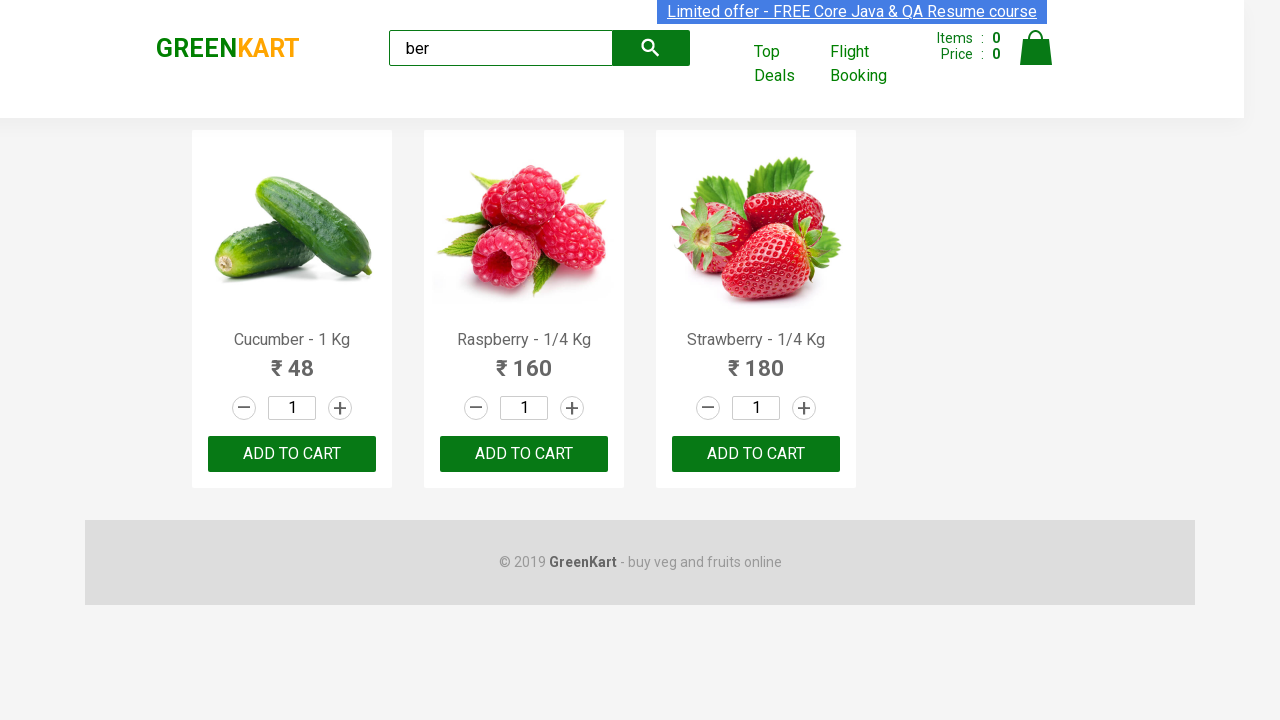

Clicked 'Add to Cart' button for product 1 at (292, 454) on xpath=//div[@class='product-action']/button >> nth=0
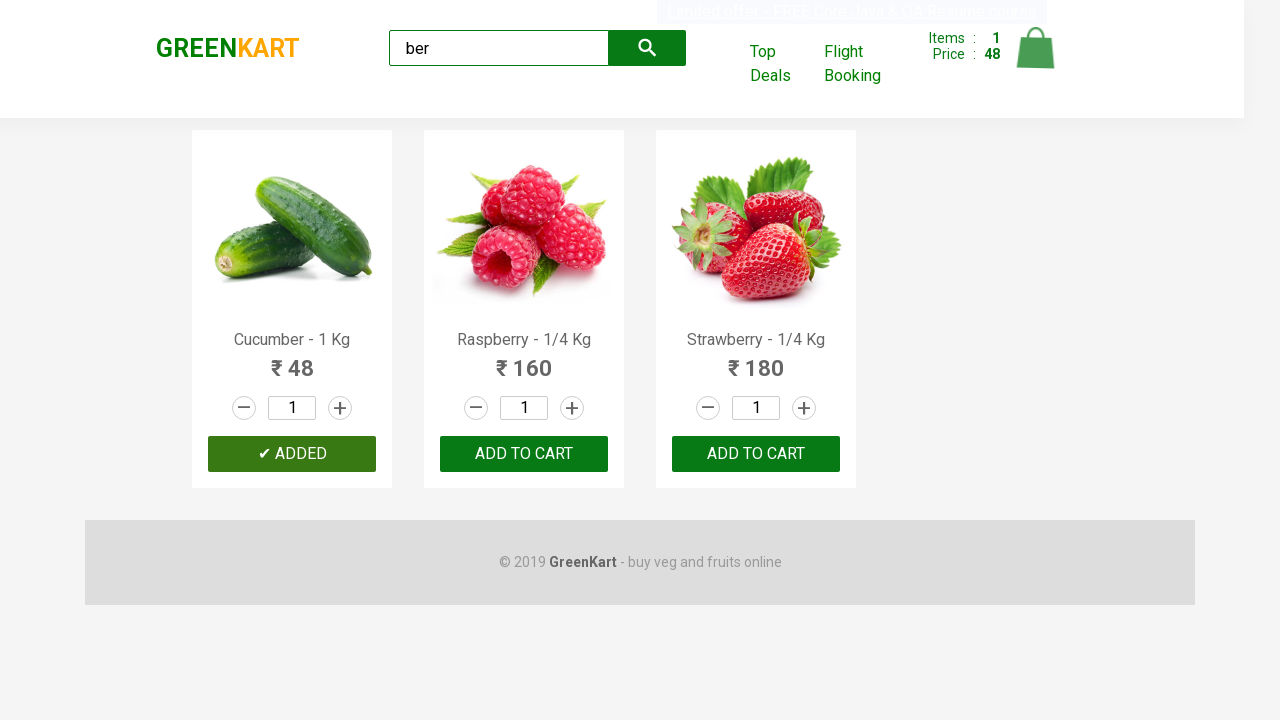

Clicked 'Add to Cart' button for product 2 at (524, 454) on xpath=//div[@class='product-action']/button >> nth=1
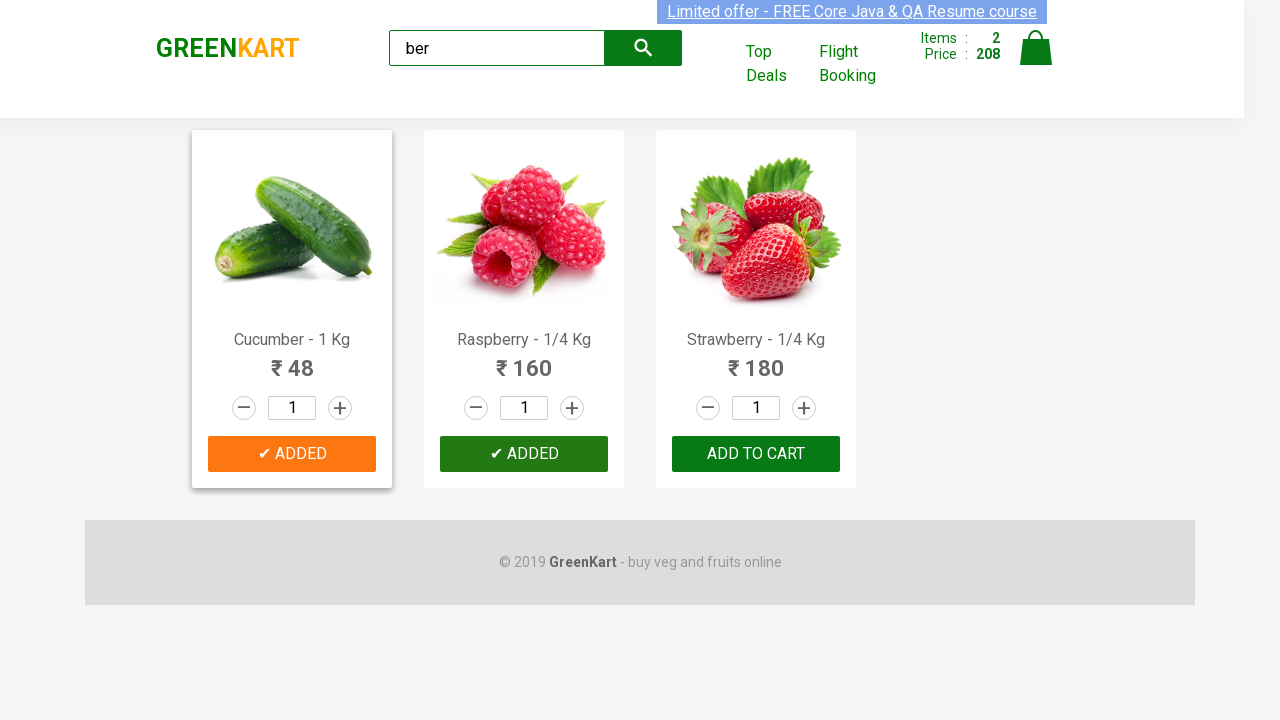

Clicked 'Add to Cart' button for product 3 at (756, 454) on xpath=//div[@class='product-action']/button >> nth=2
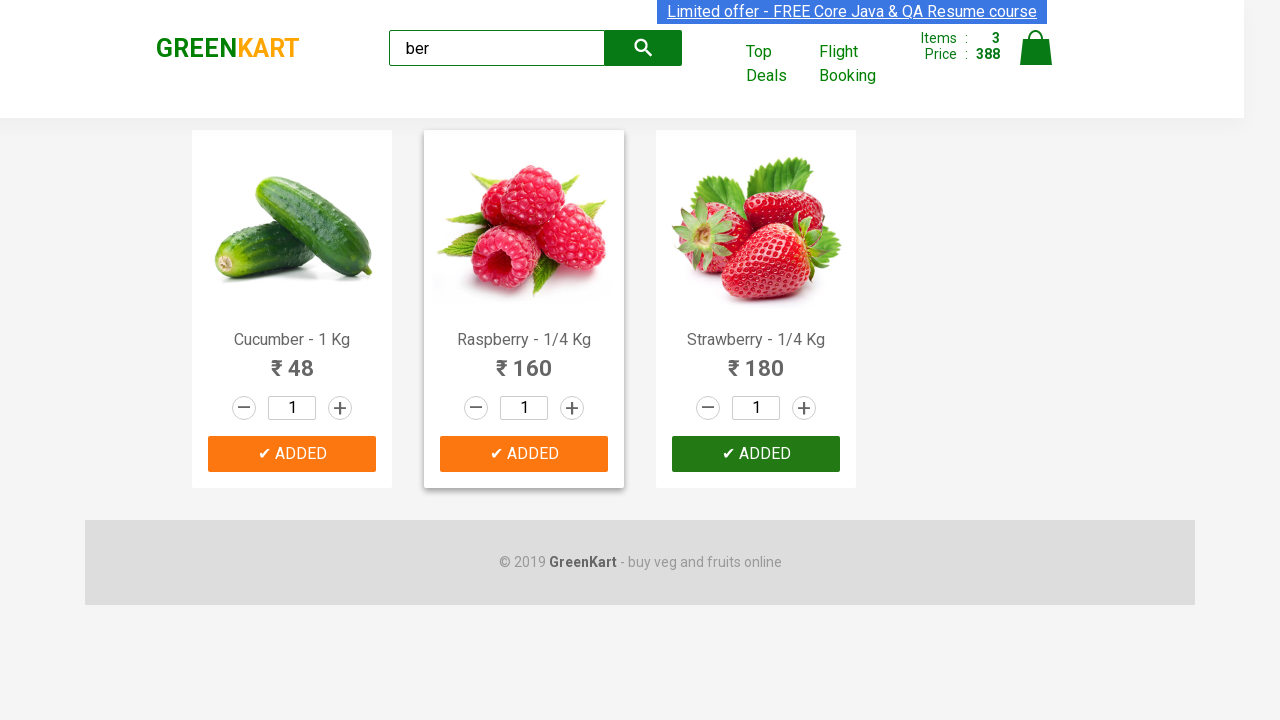

Clicked cart icon to view shopping cart at (1036, 48) on [alt="Cart"]
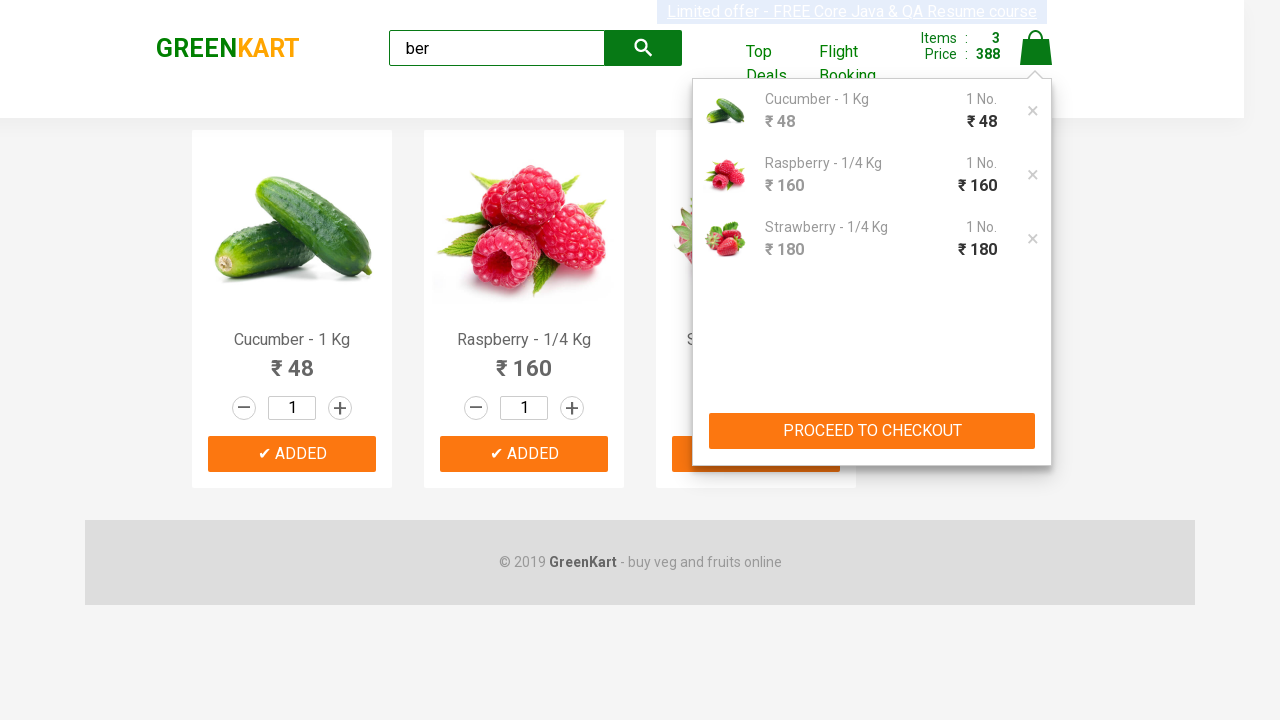

Clicked 'PROCEED TO CHECKOUT' button at (872, 431) on xpath=//button[text()='PROCEED TO CHECKOUT']
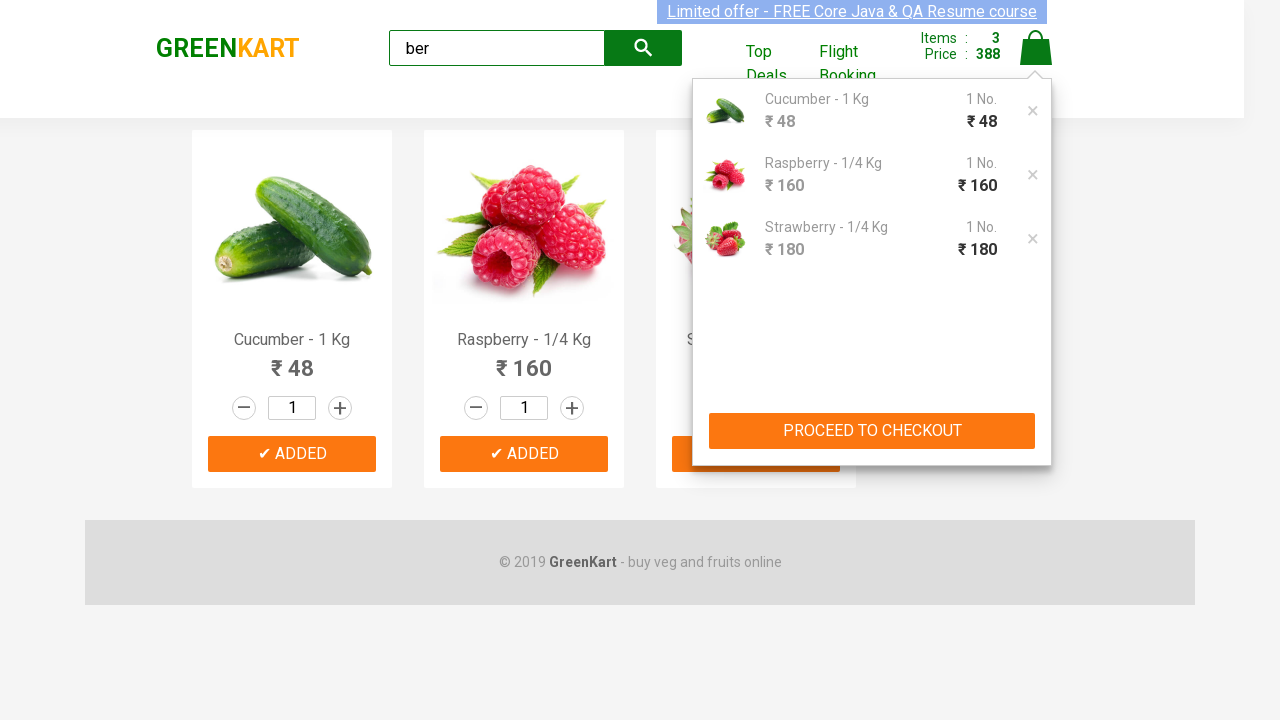

Filled promo code field with 'rahulshettyacademy' on .promoCode
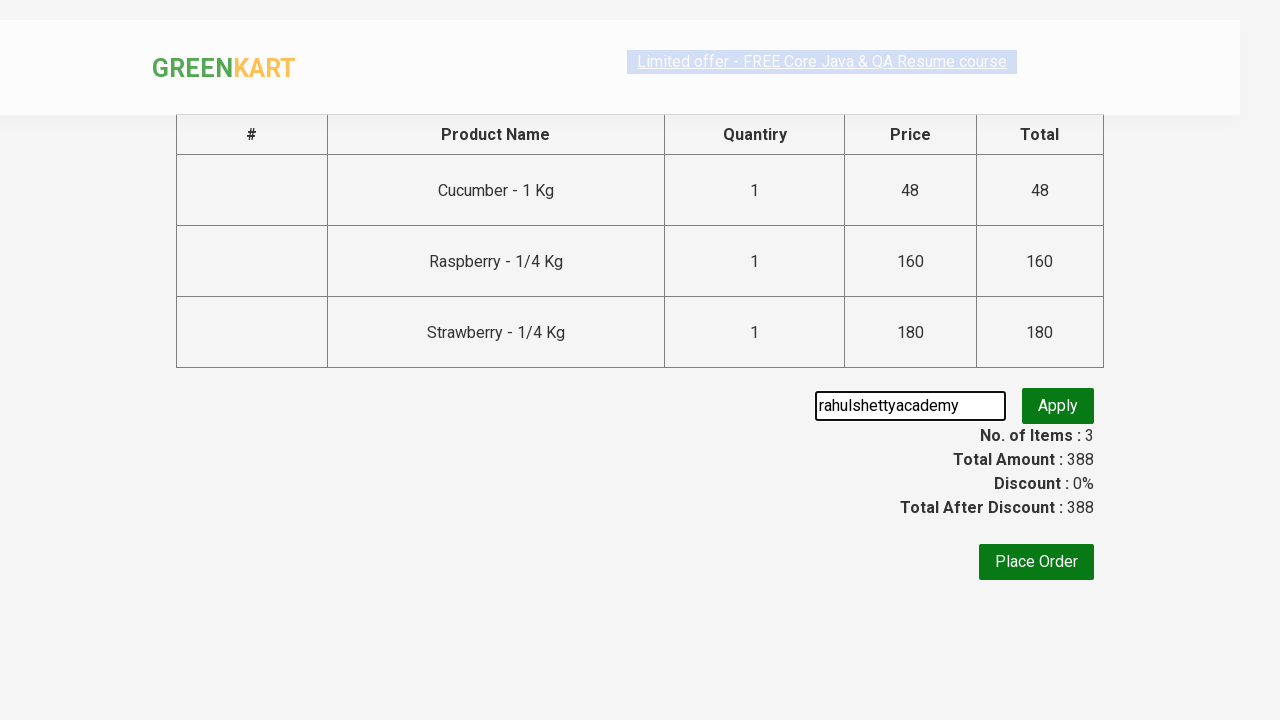

Clicked promo button to apply discount code at (1058, 406) on [class="promoBtn"]
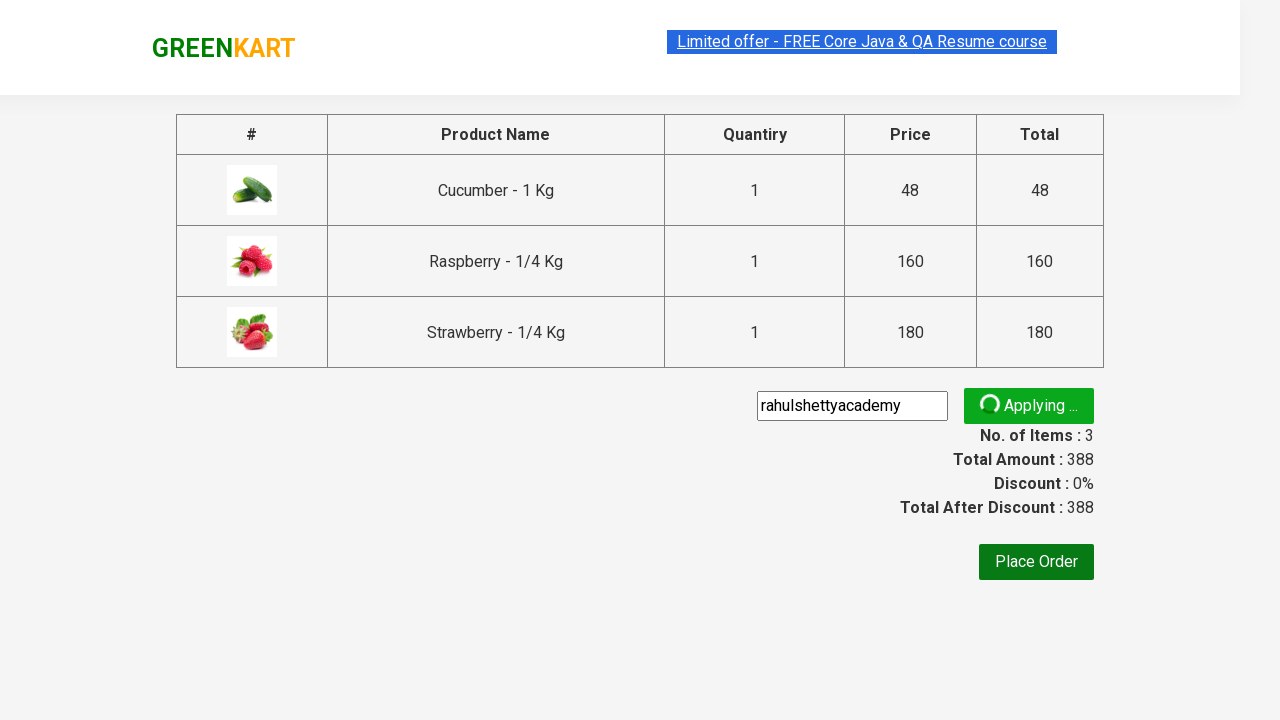

Retrieved promo info text: Code applied ..!
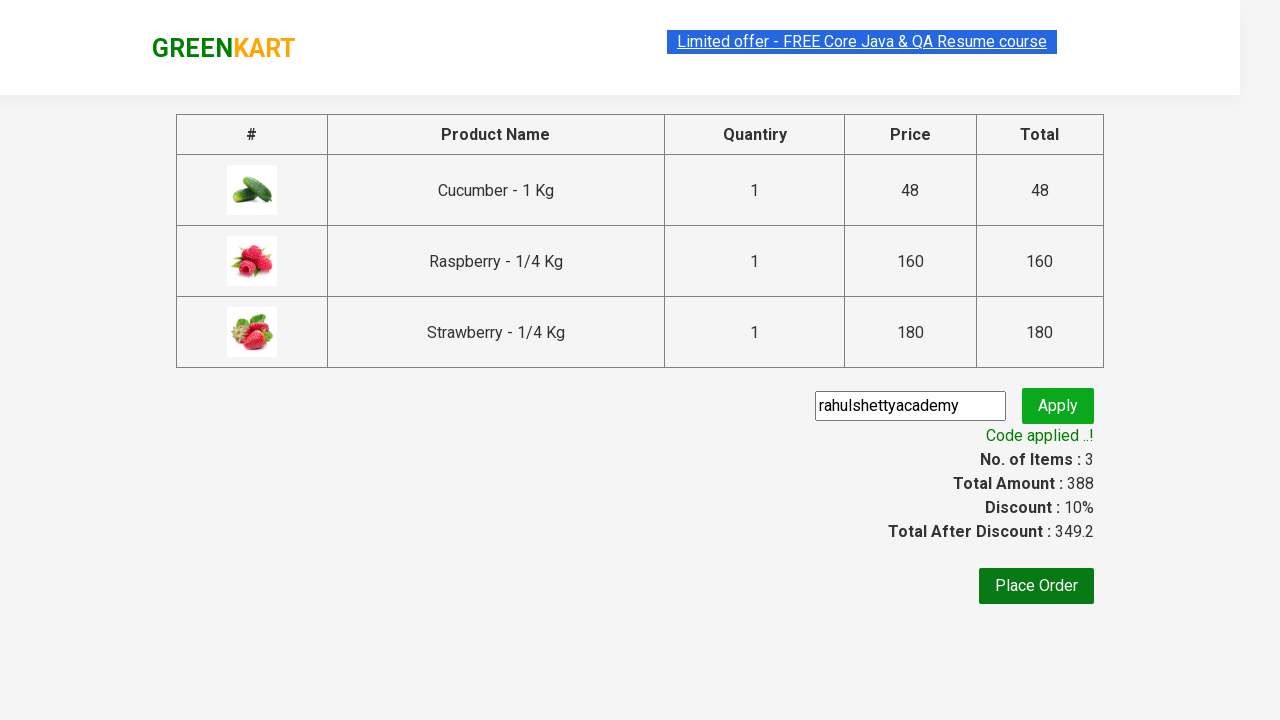

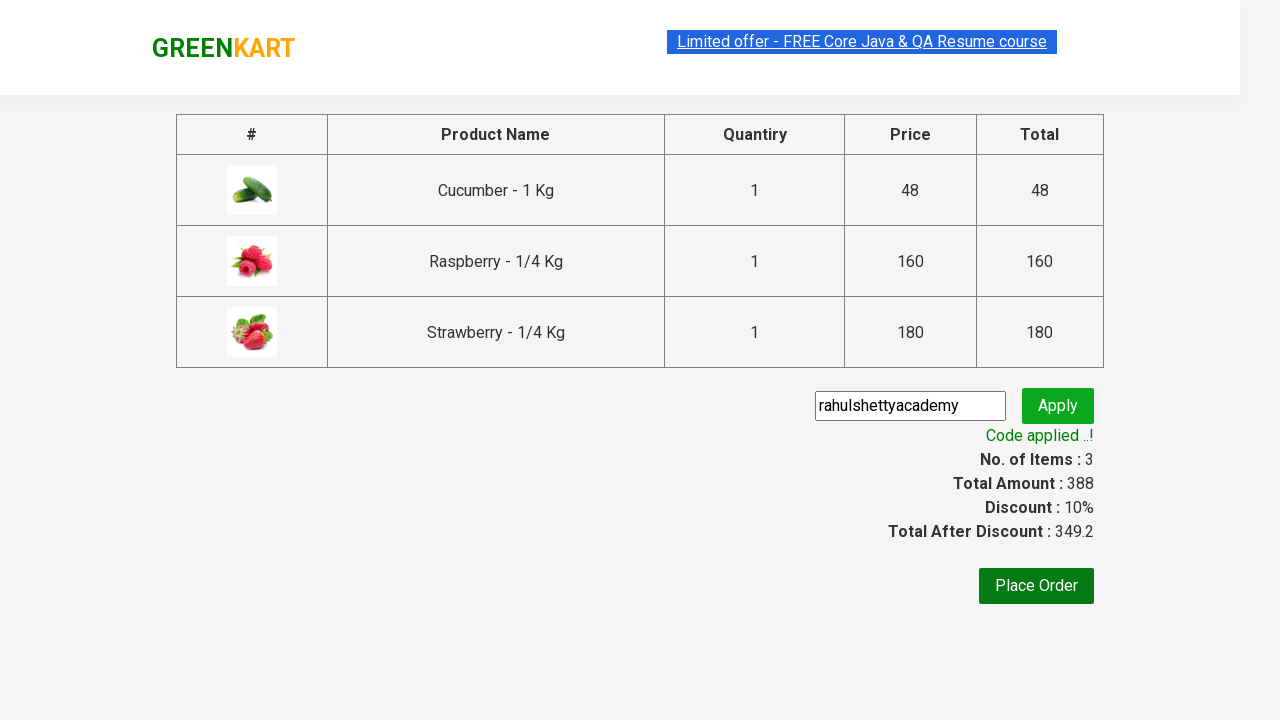